Navigates to W3Schools CSS table tutorial page and locates table elements using XPath to verify table content is present and accessible.

Starting URL: https://www.w3schools.com/css/css_table.asp

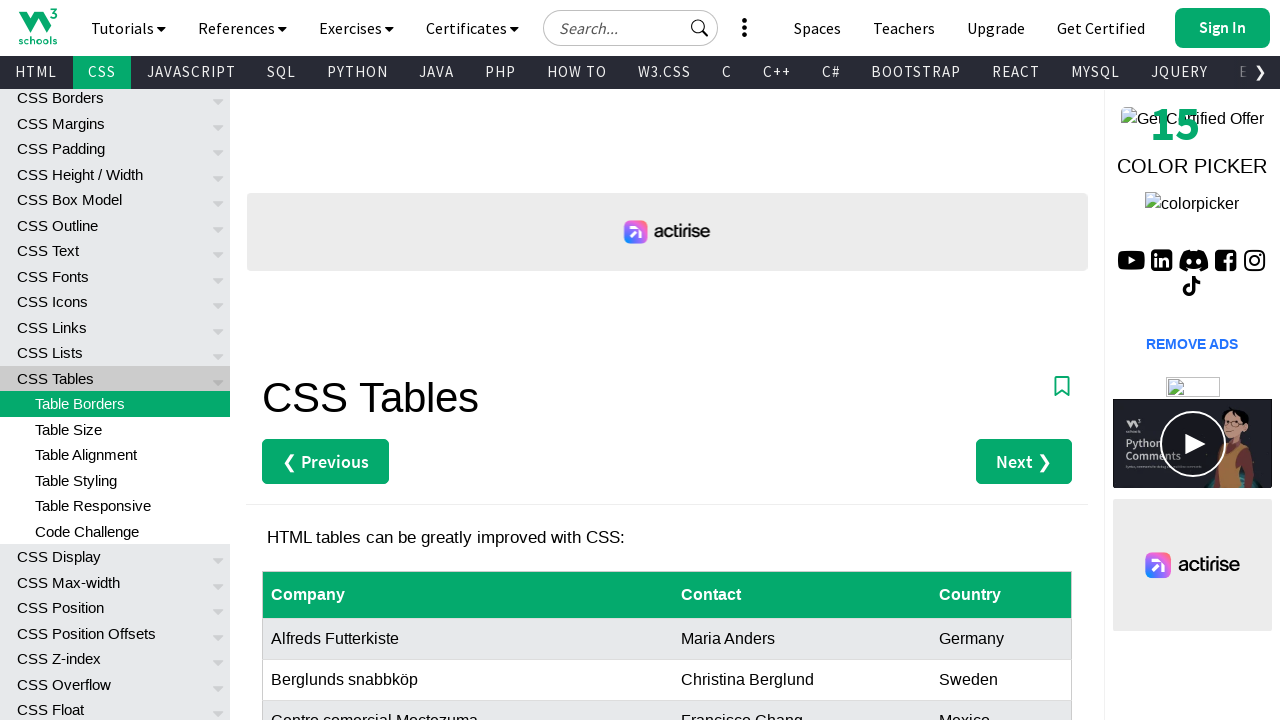

Navigated to W3Schools CSS table tutorial page
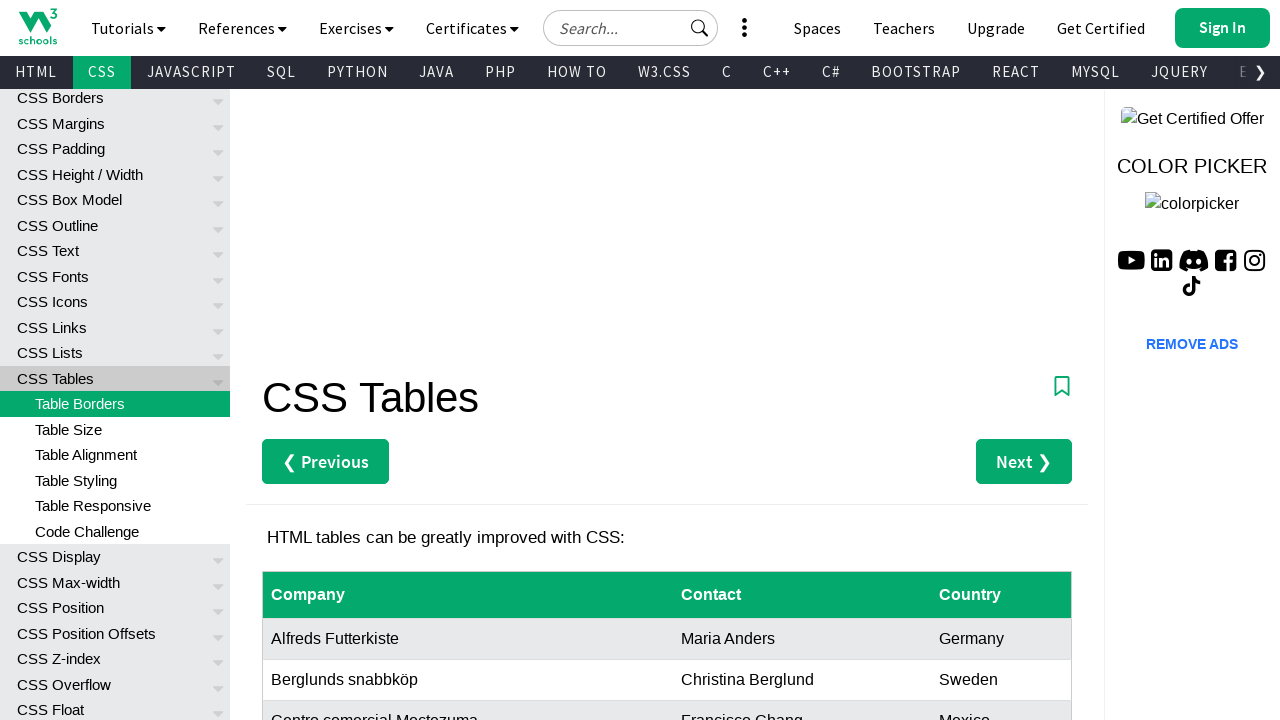

Table element loaded and visible
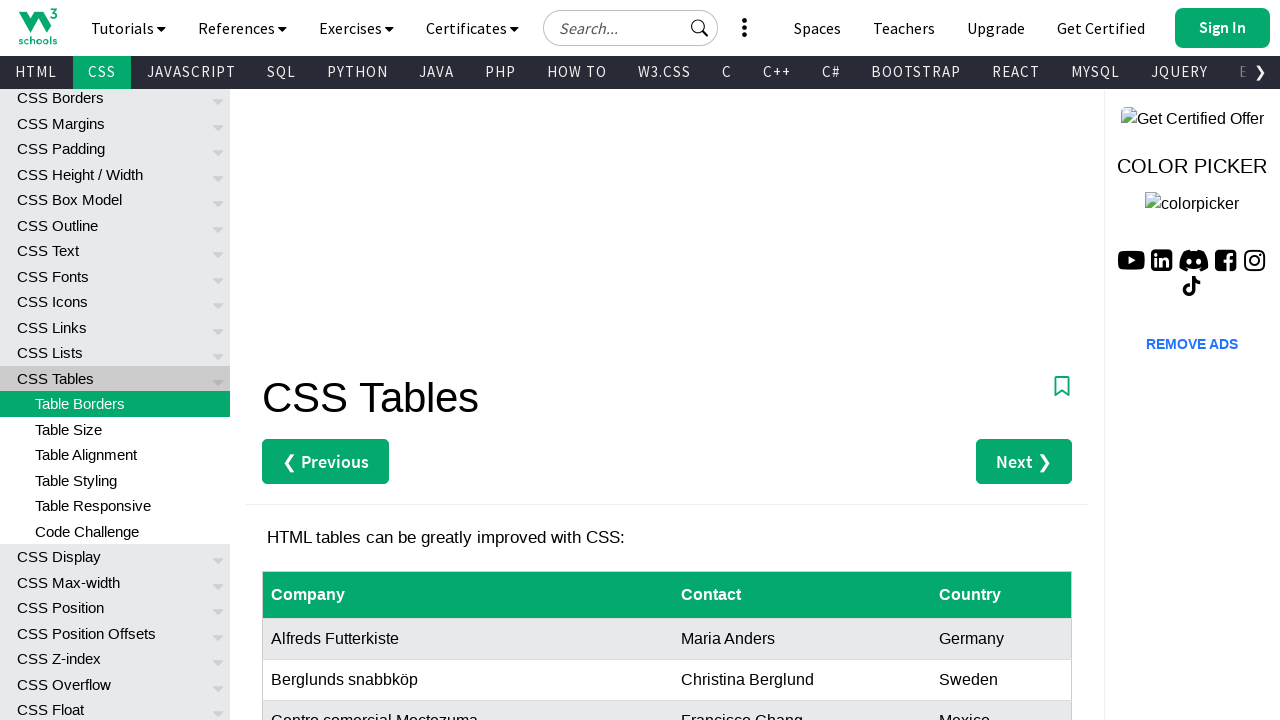

Located element containing 'Island Tradi' text via XPath
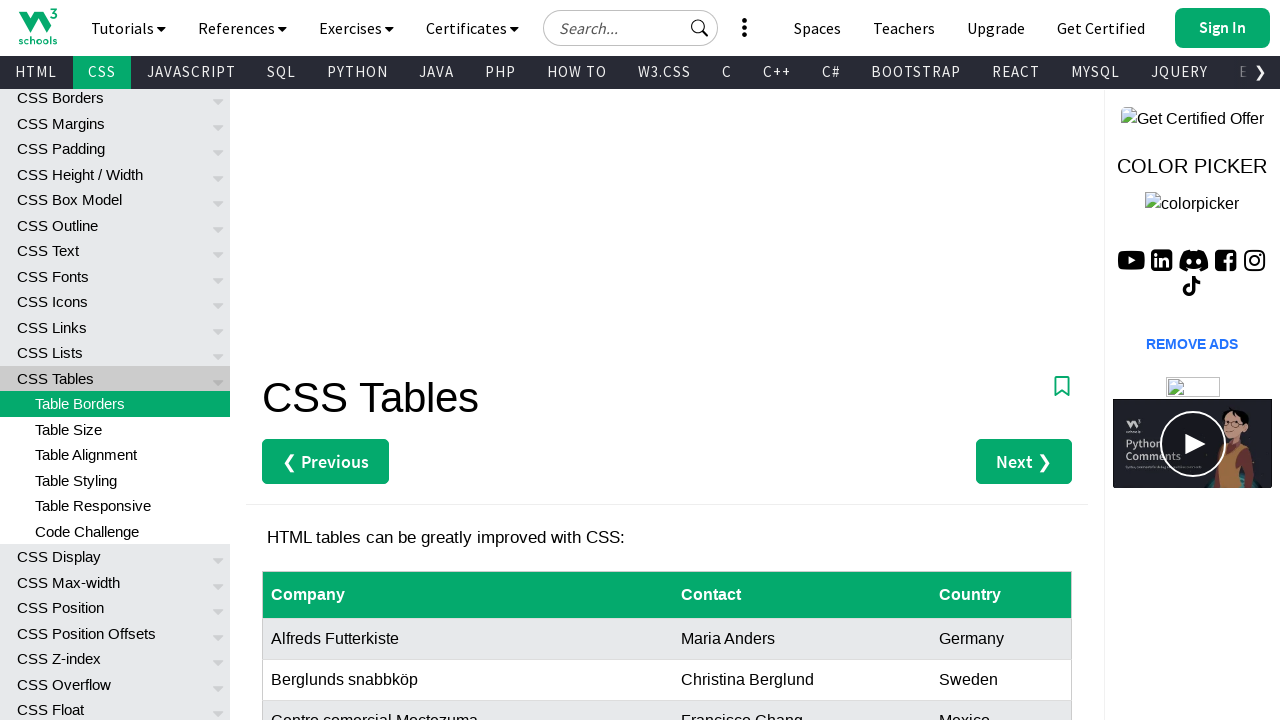

Element containing 'Island Tradi' is visible
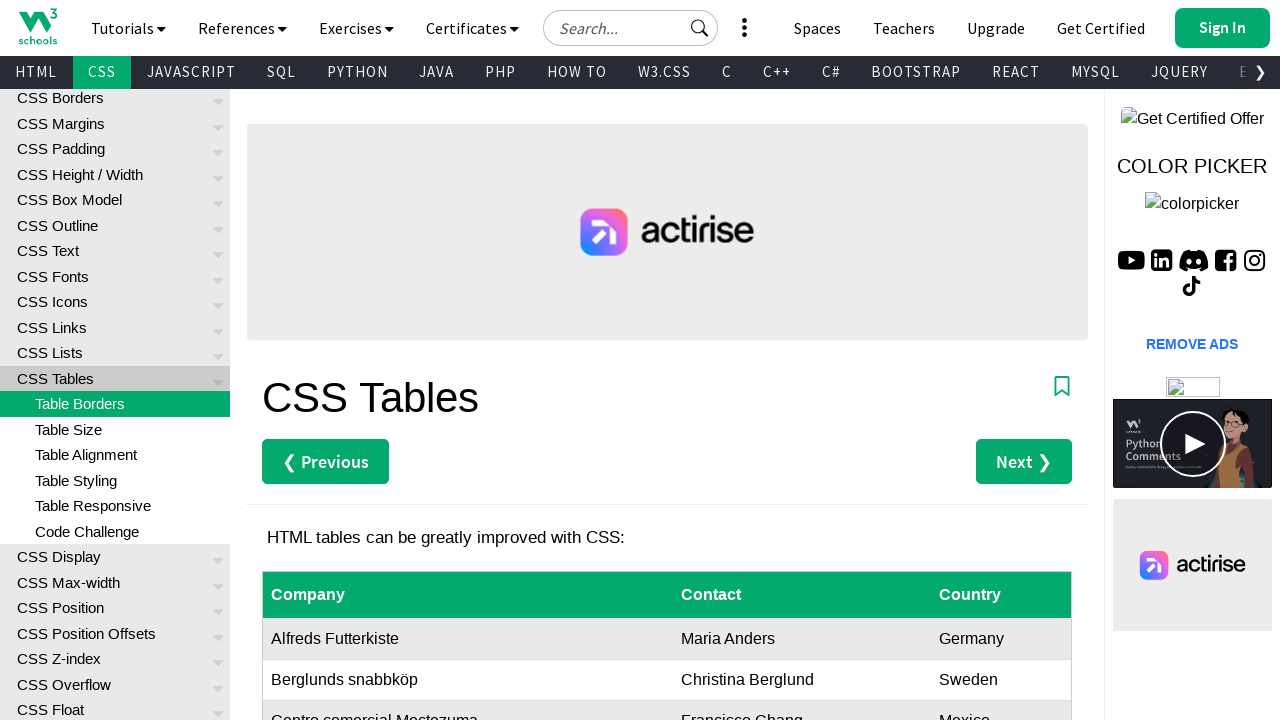

Verified element text contains 'Island'
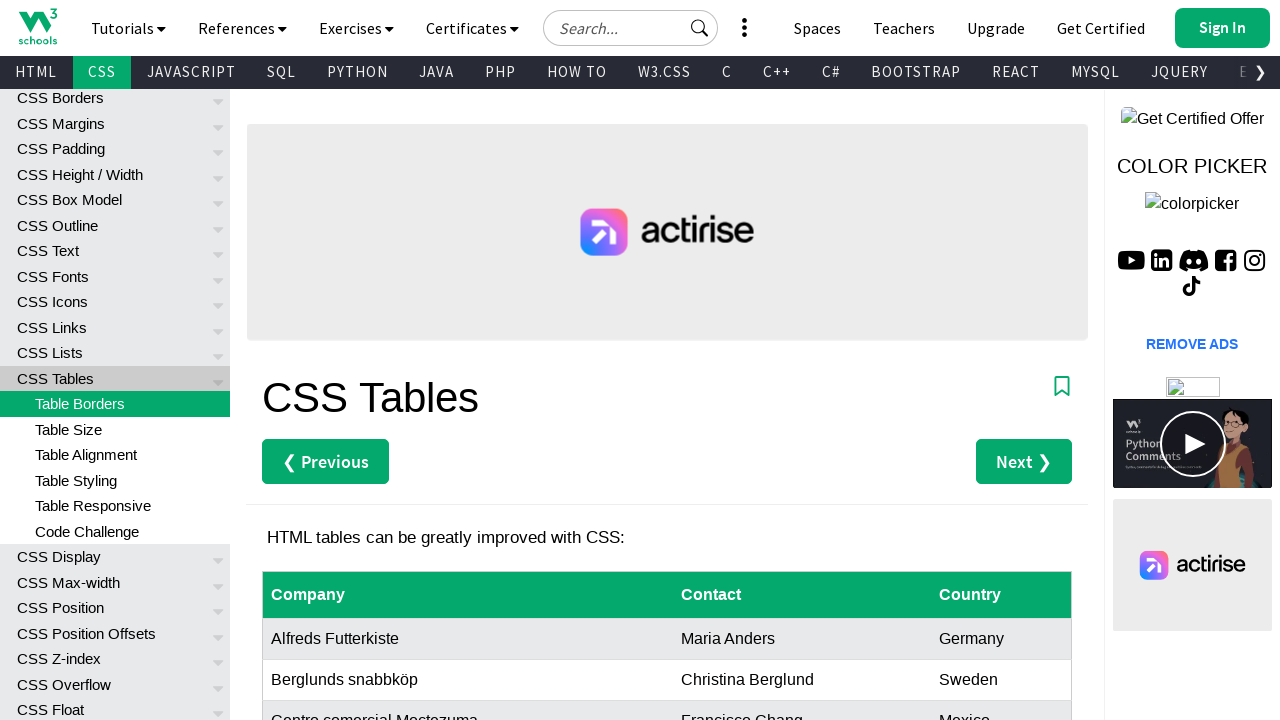

Located parent table row of 'Island Tradi' element via XPath ancestor axis
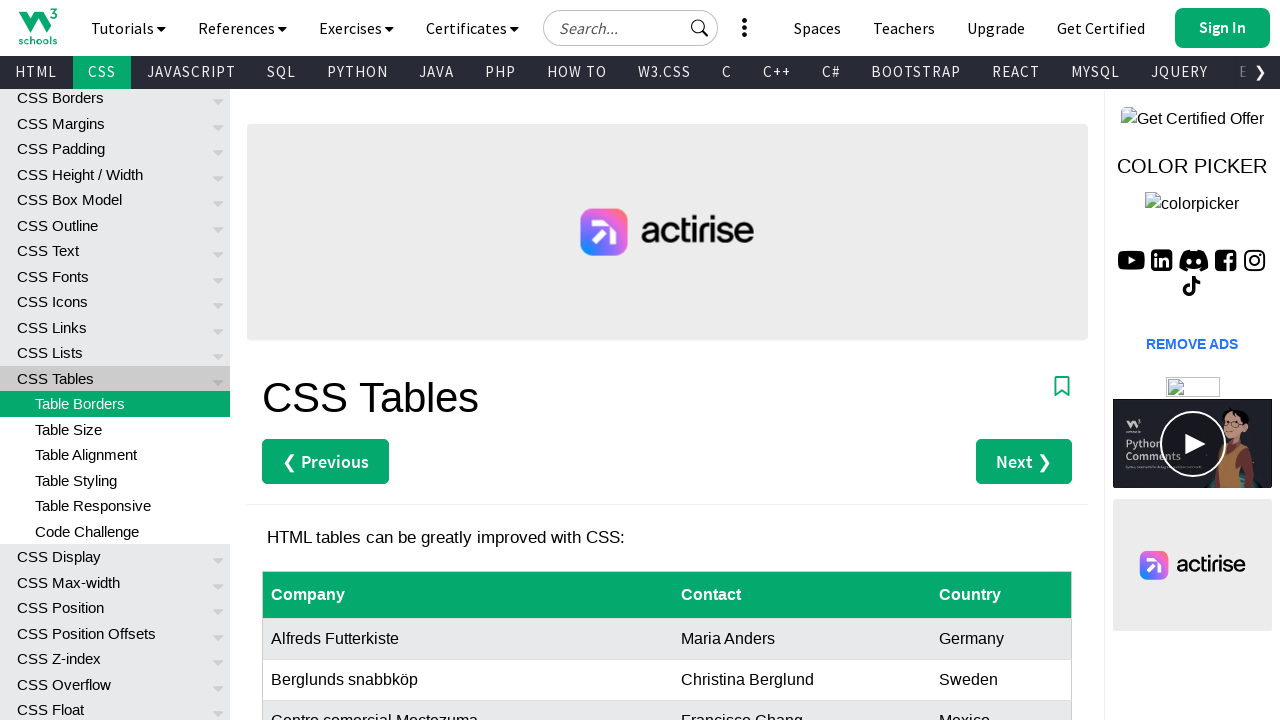

Parent table row is visible
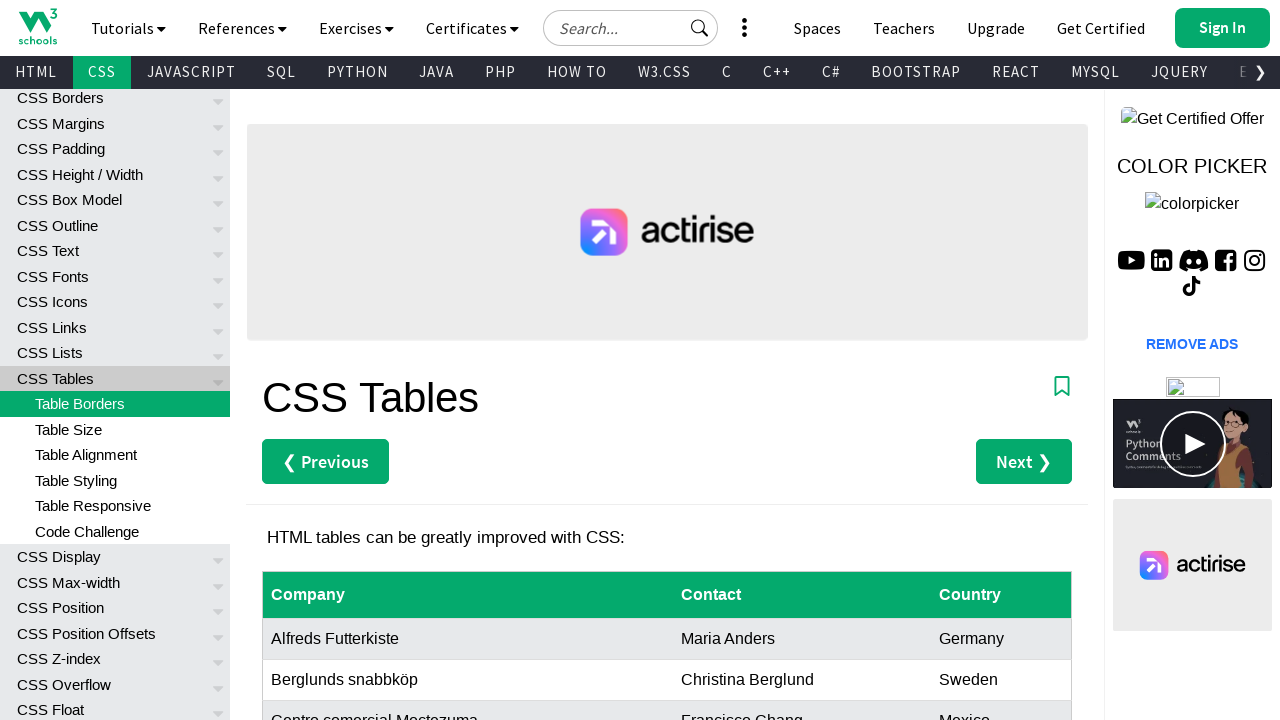

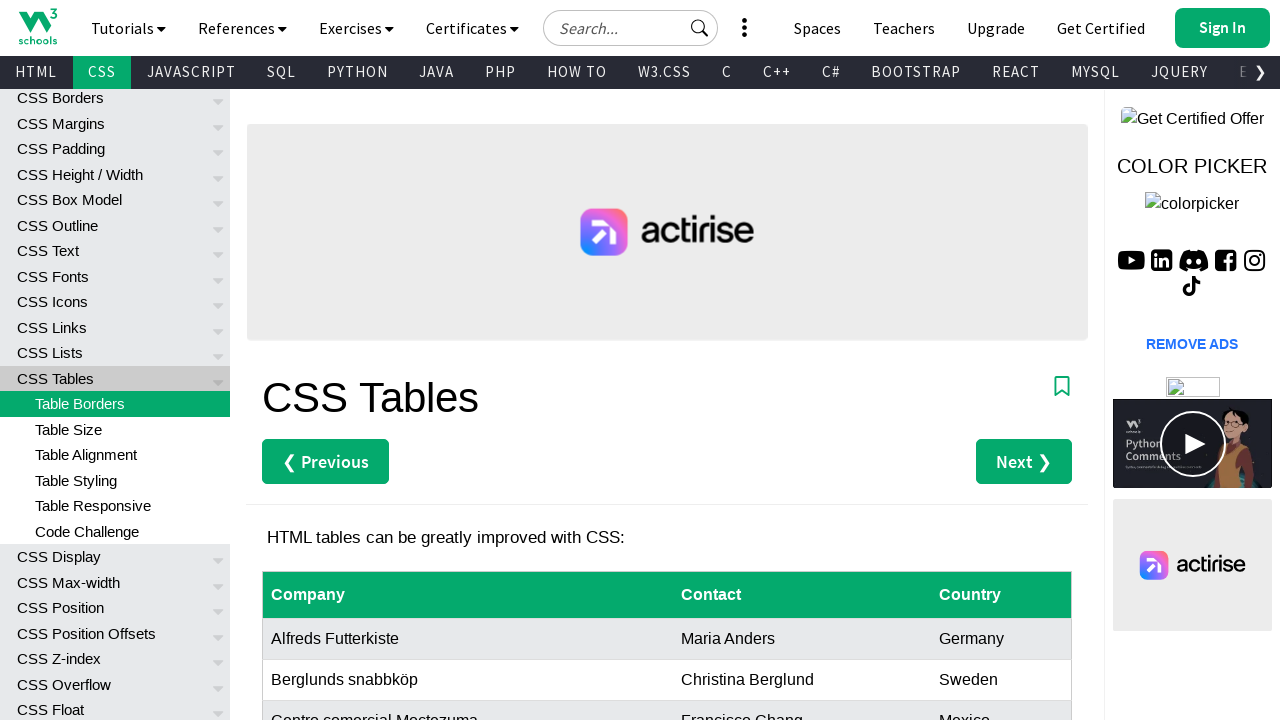